Tests e-commerce cart functionality by adding a product to cart and verifying it appears in the cart section

Starting URL: https://bstackdemo.com/

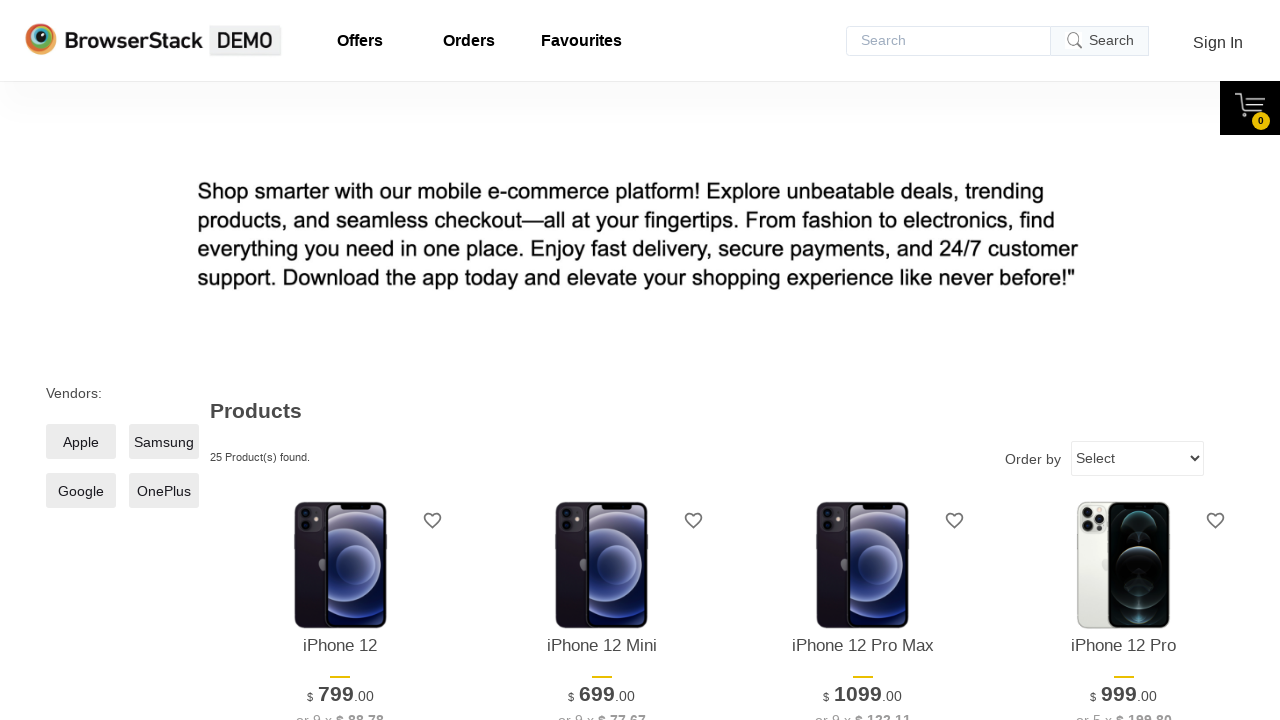

Waited for product element to be visible
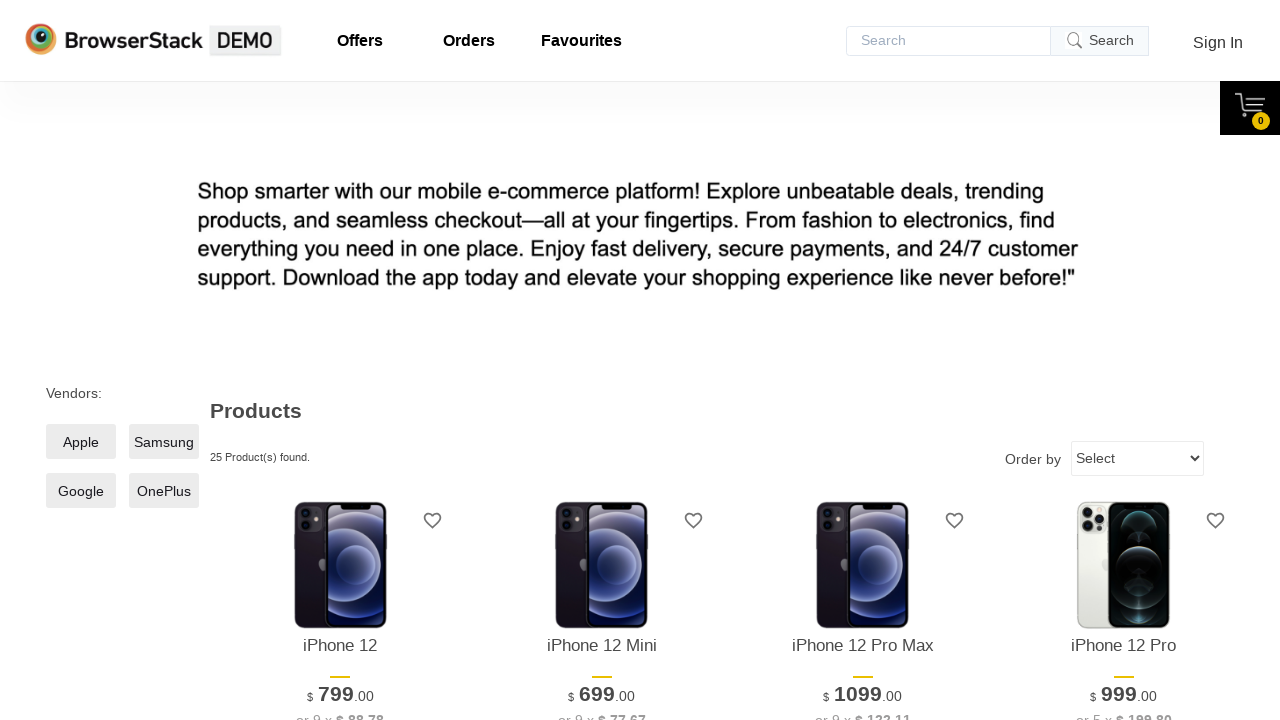

Retrieved product text: iPhone 12
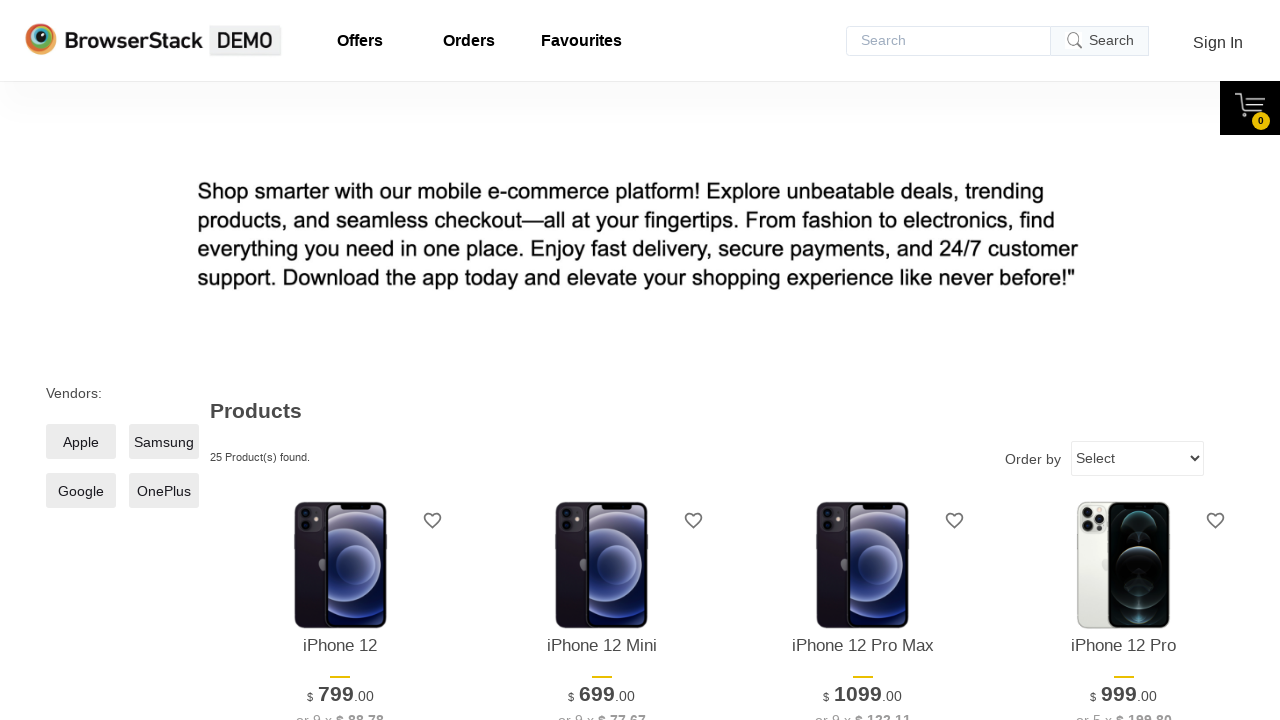

Clicked 'Add to Cart' button for the product at (340, 361) on xpath=//*[@id="1"]/div[4]
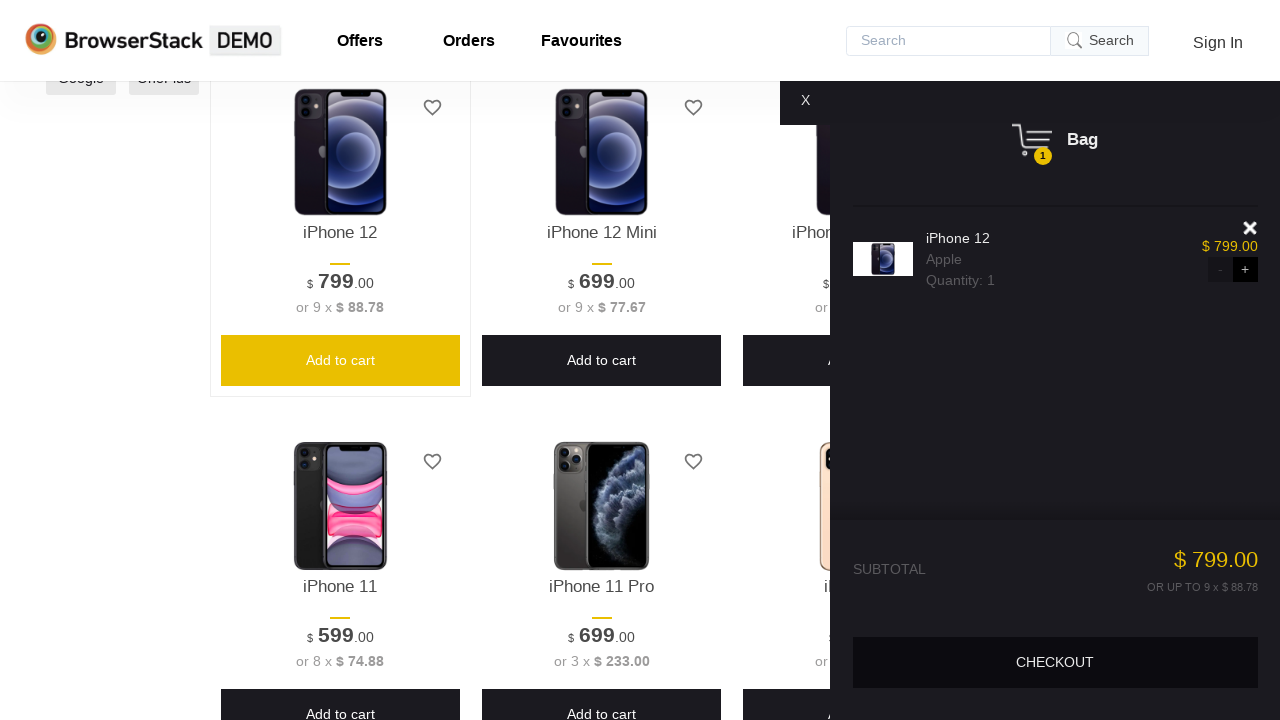

Cart opened and content became visible
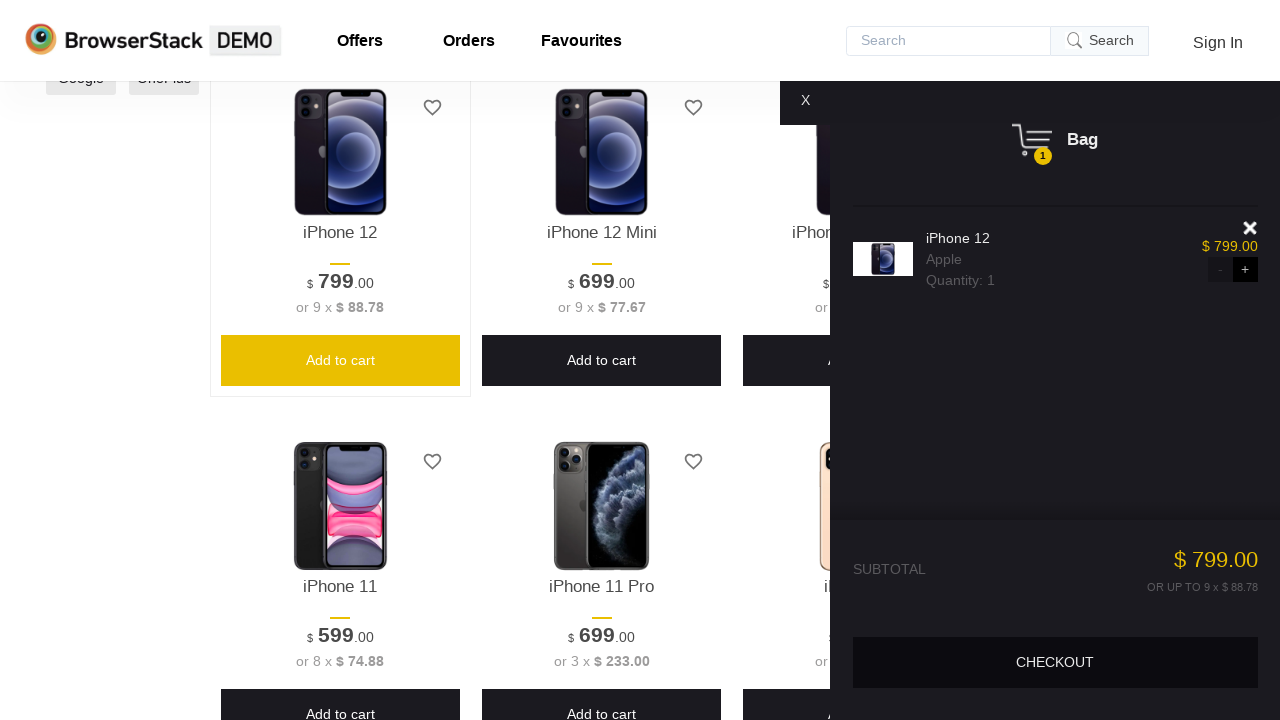

Waited for product to appear in cart
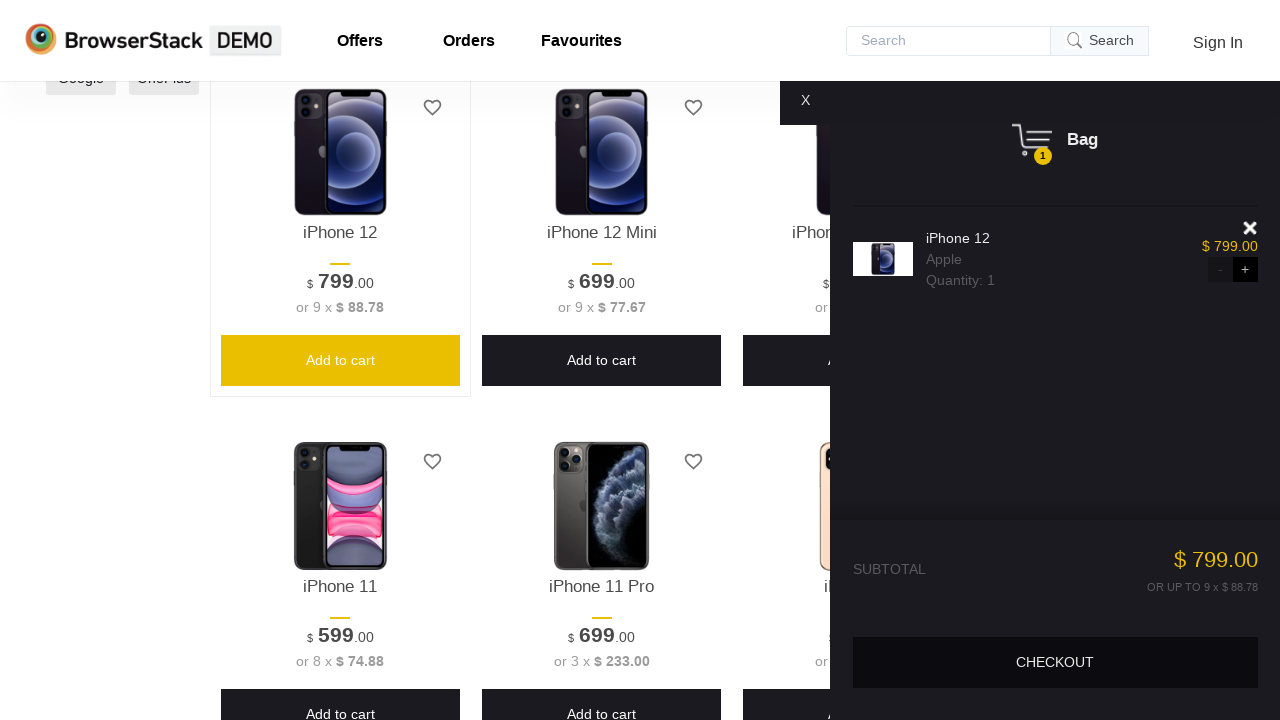

Retrieved product text from cart: iPhone 12
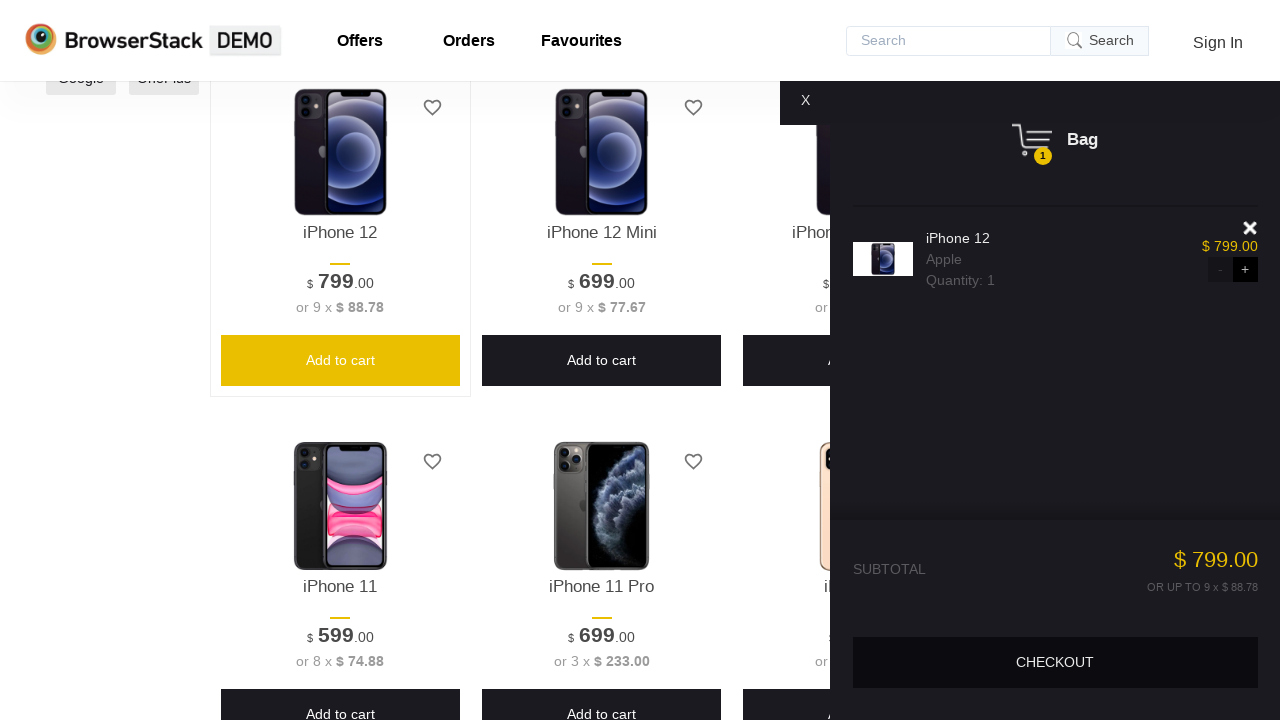

Verified that product in cart matches the original product
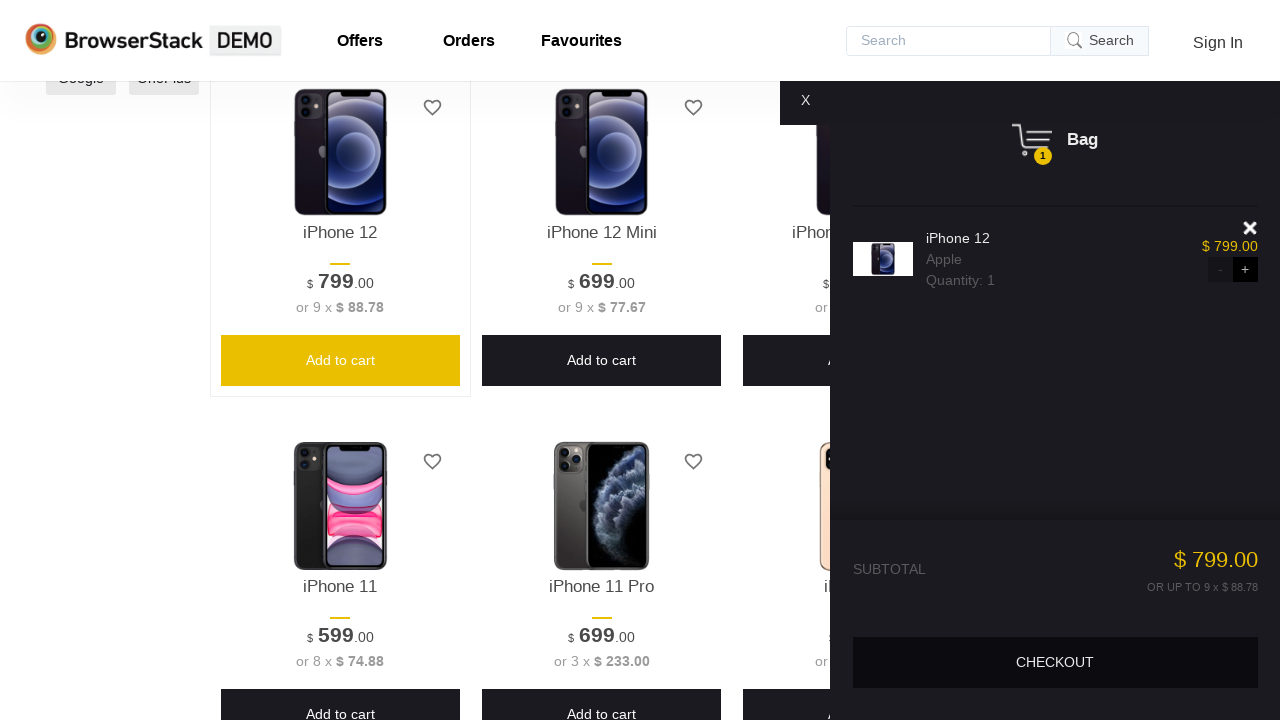

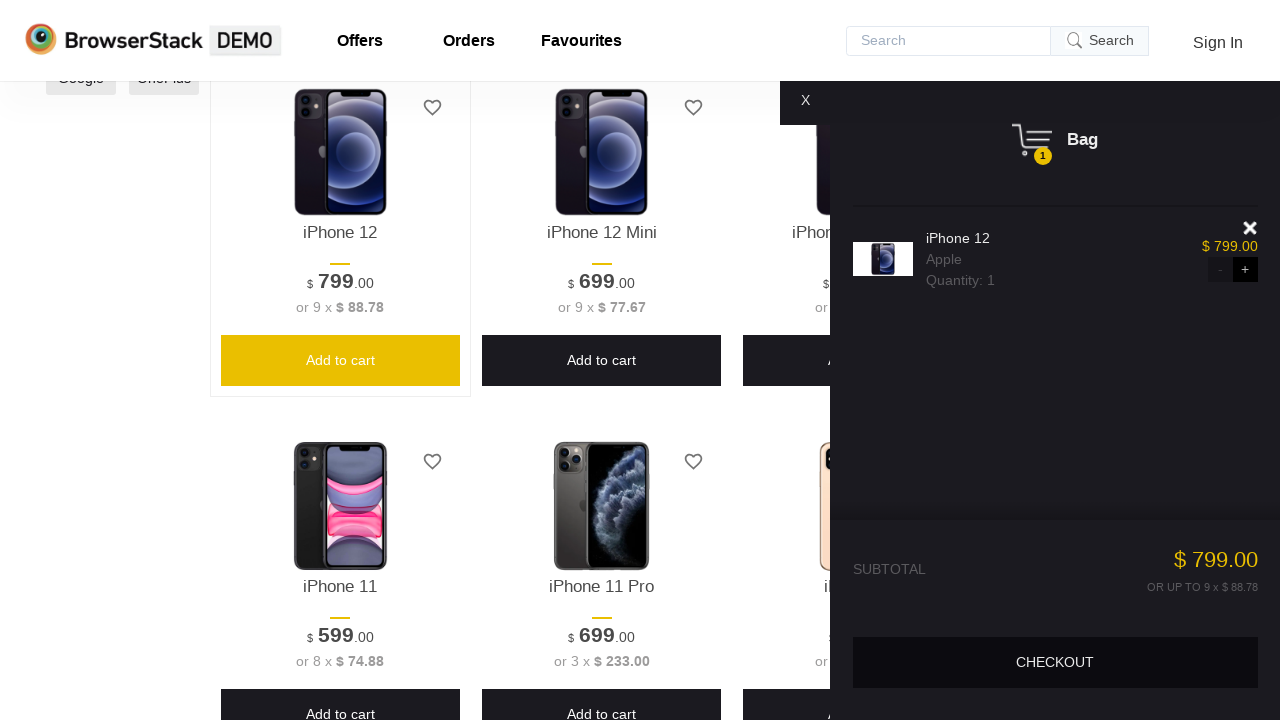